Tests that the contact form displays a validation message when the message field is left empty after filling name and email fields

Starting URL: https://ancabota09.wixsite.com/intern

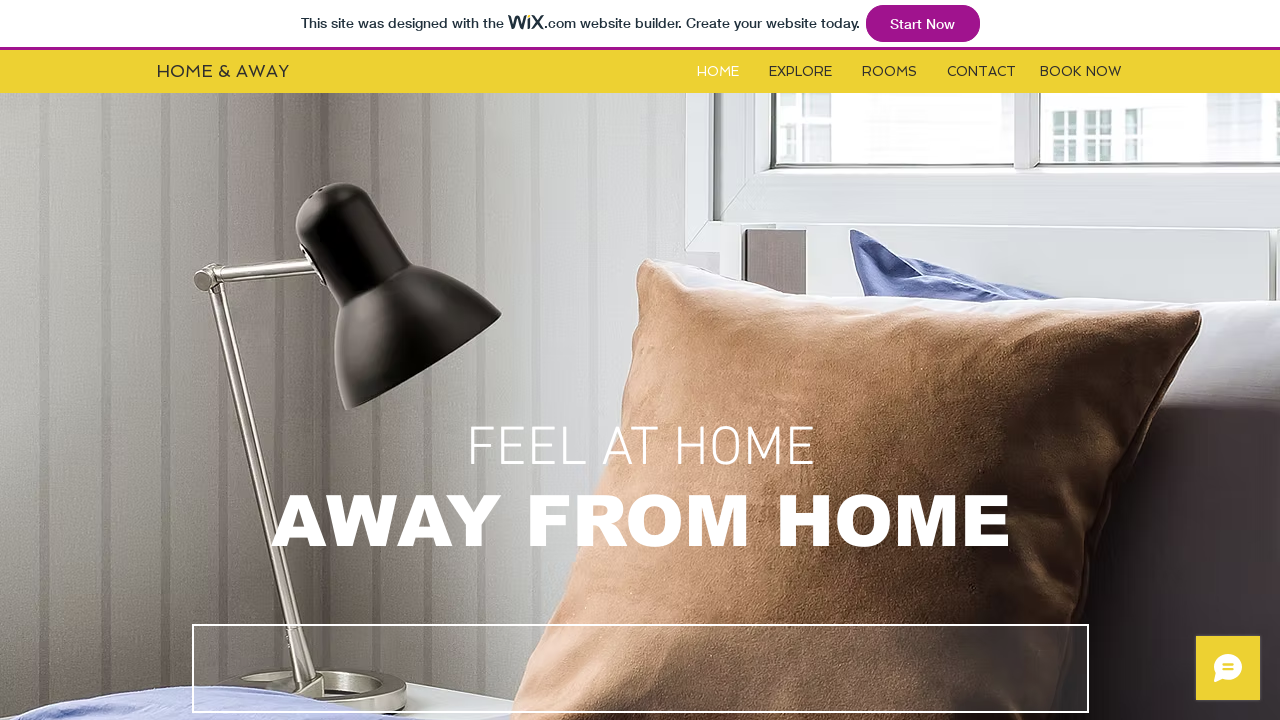

Clicked Contact button at (982, 72) on #i6kl732v3label
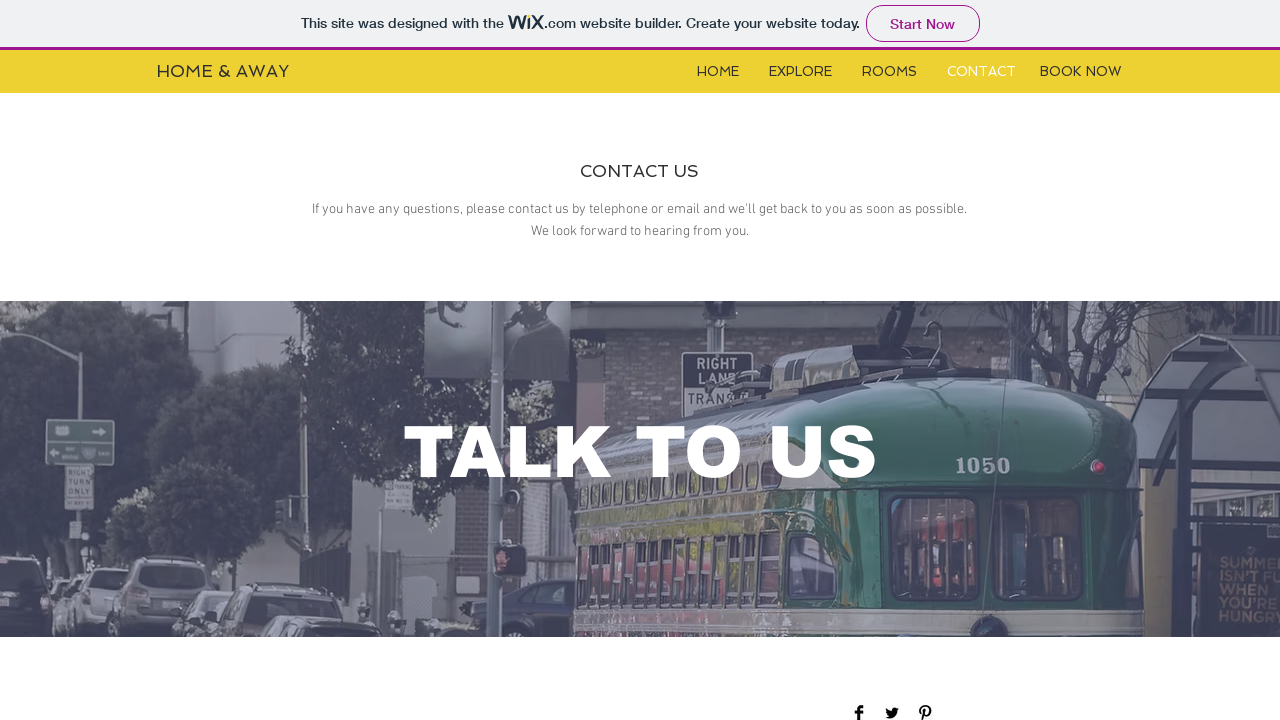

Contact form became visible
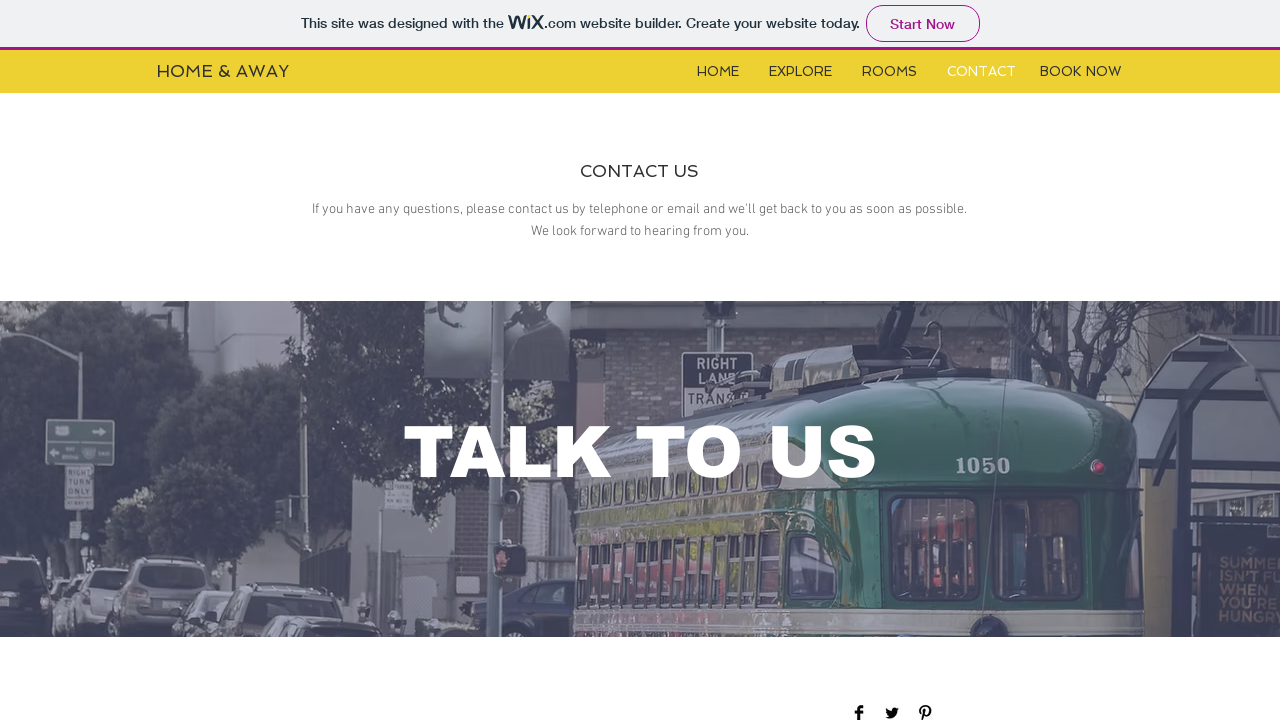

Filled name field with 'Sabina' on #input_comp-jxbsa1e9
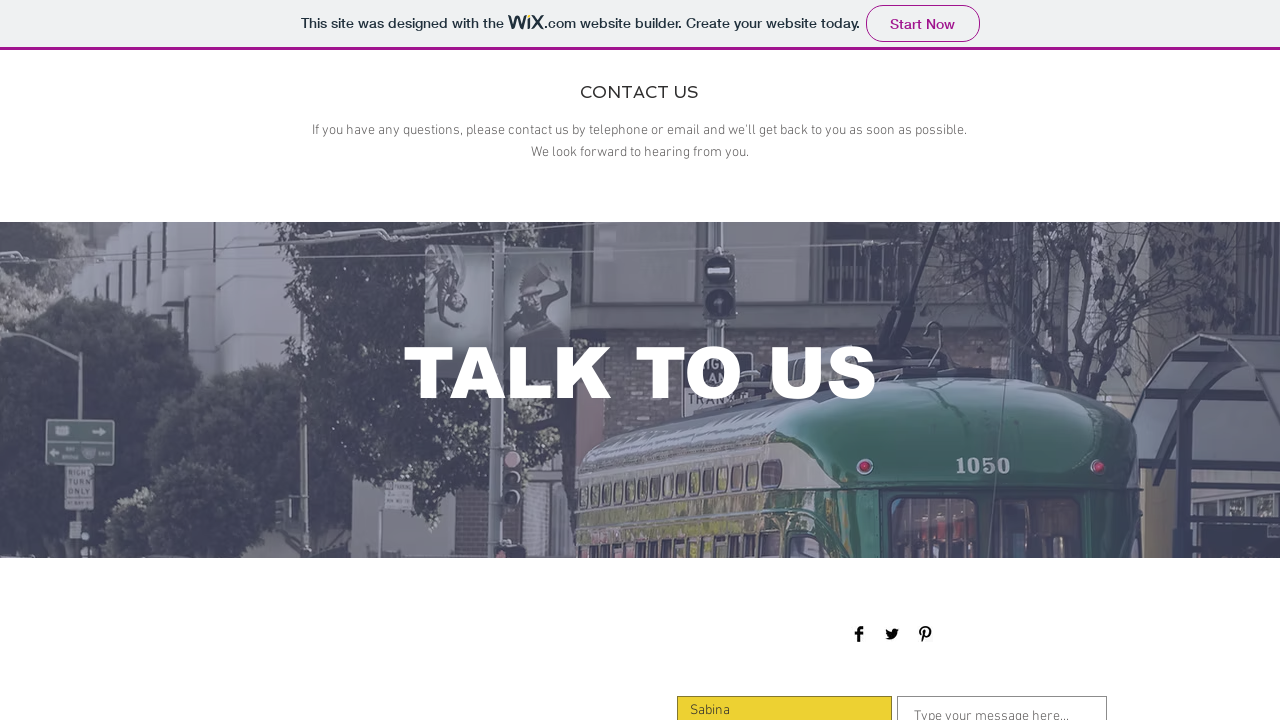

Filled email field with 'email@mail.com' on #input_comp-jxbsa1em
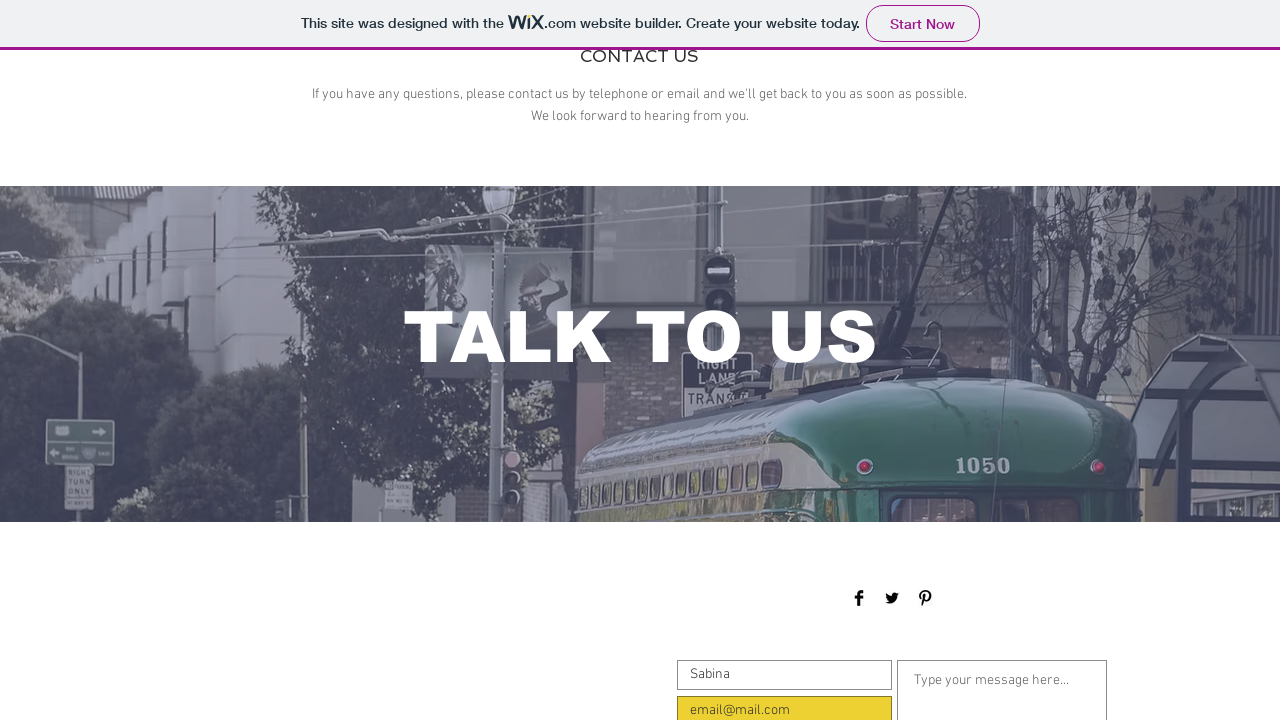

Clicked submit button without filling message field at (1050, 361) on xpath=//*[@id='comp-jxbsa1fi']/button
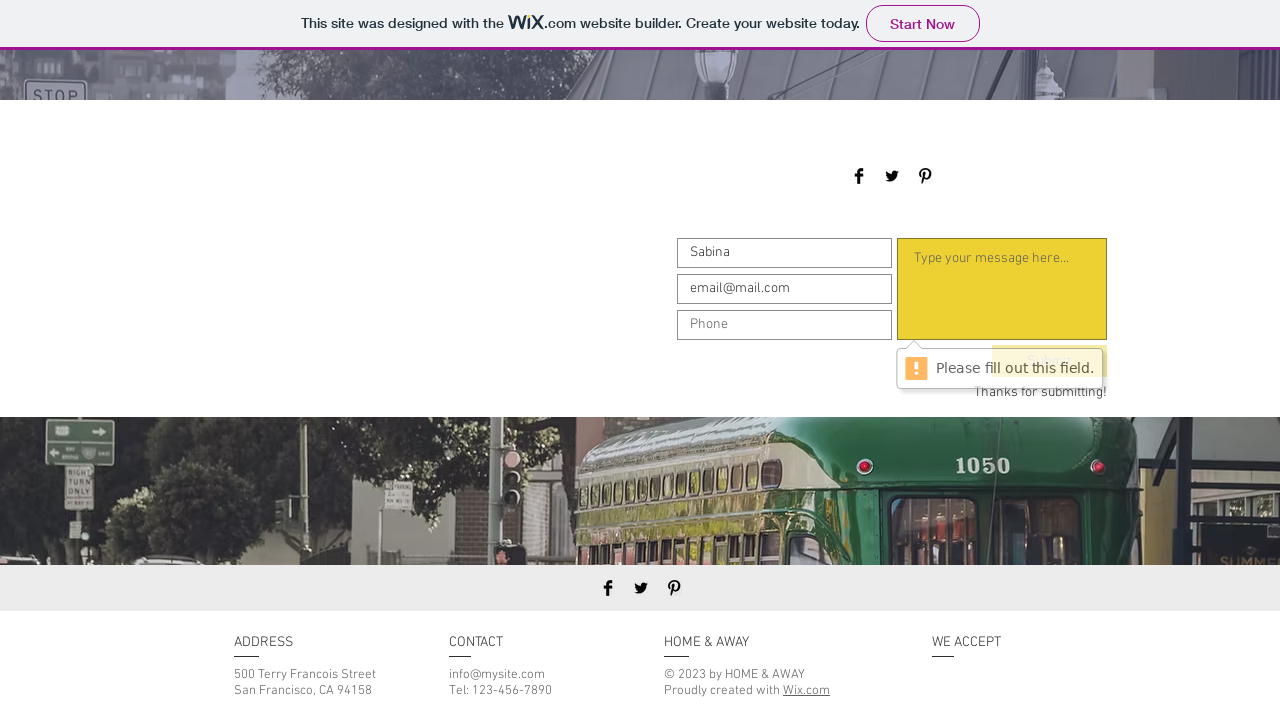

Waited 2 seconds for validation message to appear
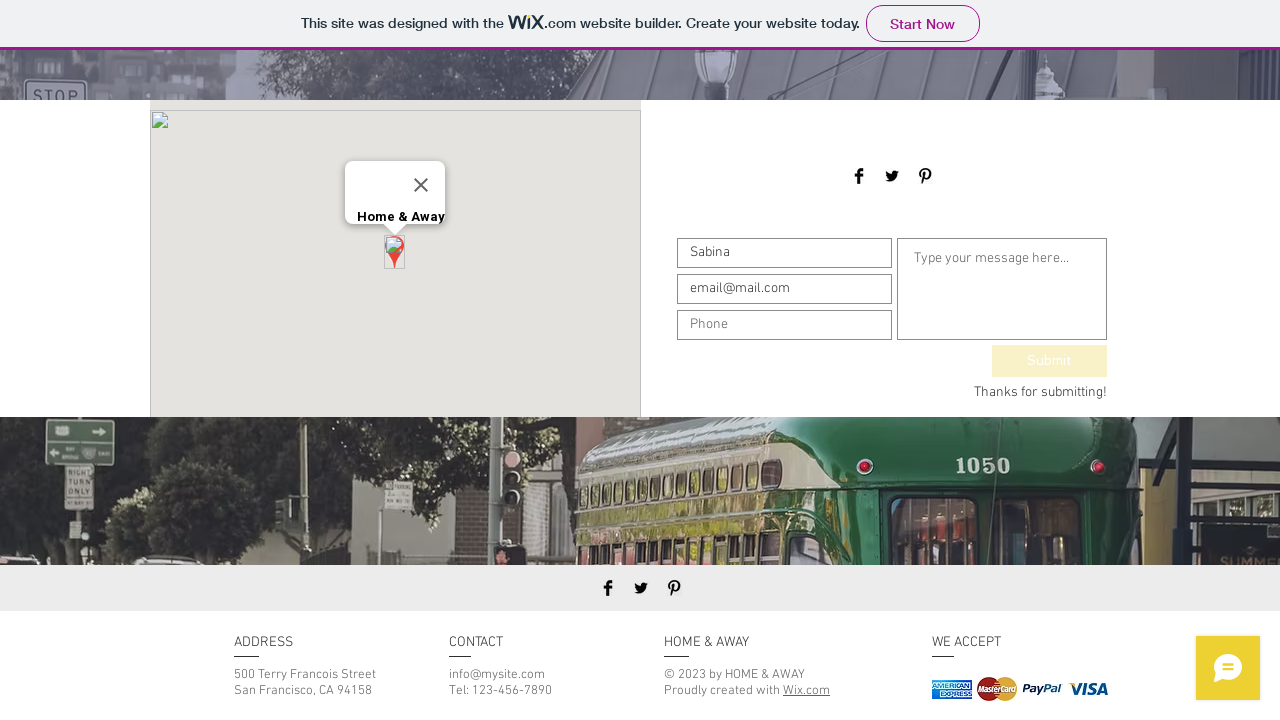

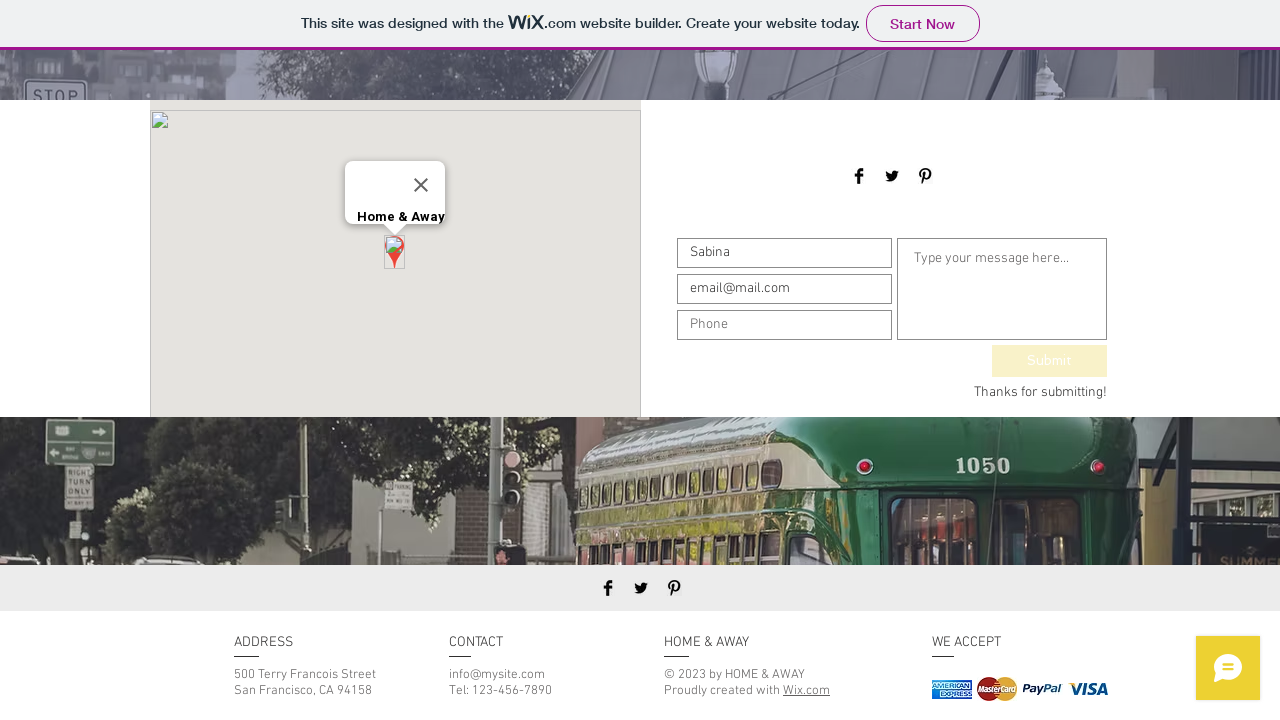